Tests simple alert functionality by clicking a button and accepting the alert

Starting URL: https://demoqa.com/alerts

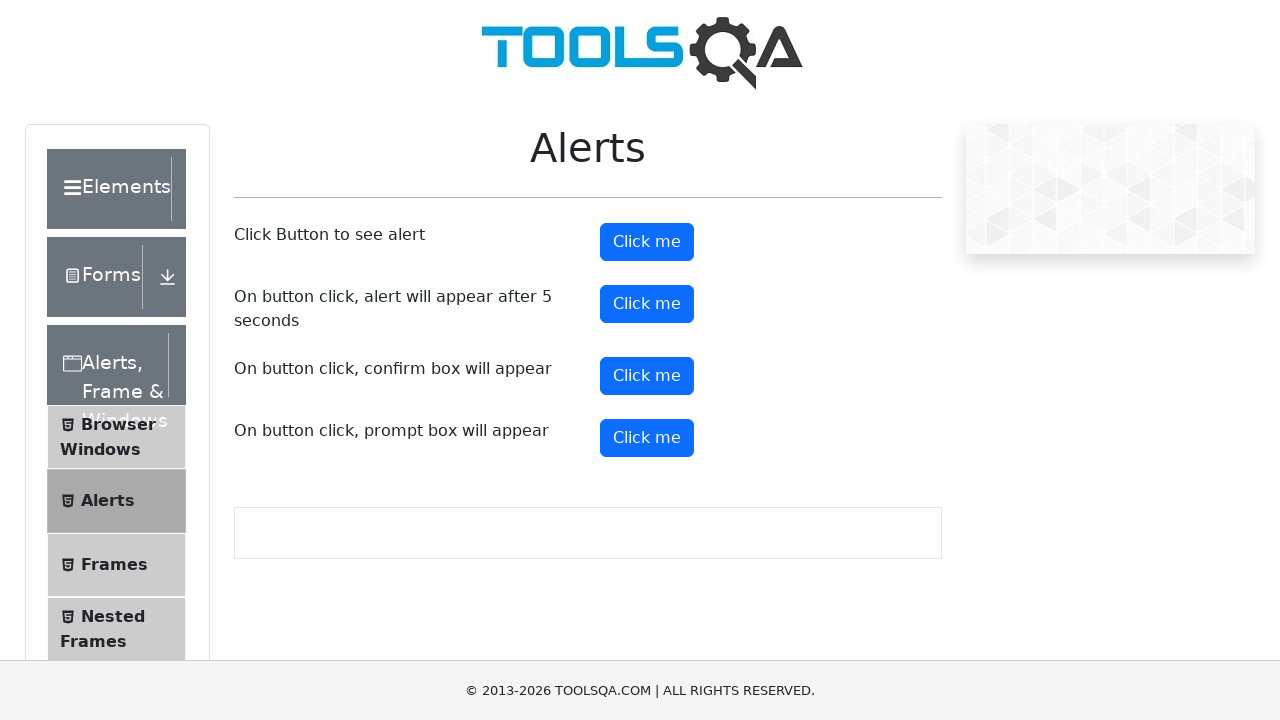

Set up dialog handler to automatically accept alerts
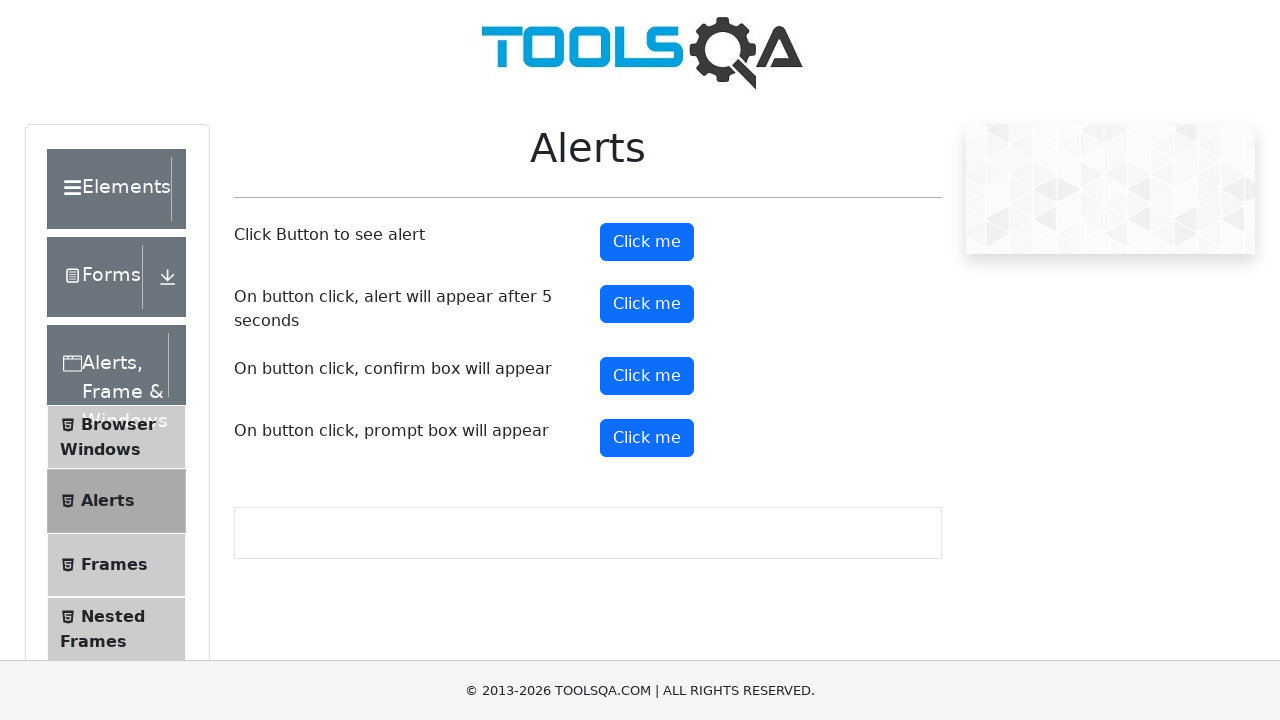

Clicked the alert button at (647, 242) on #alertButton
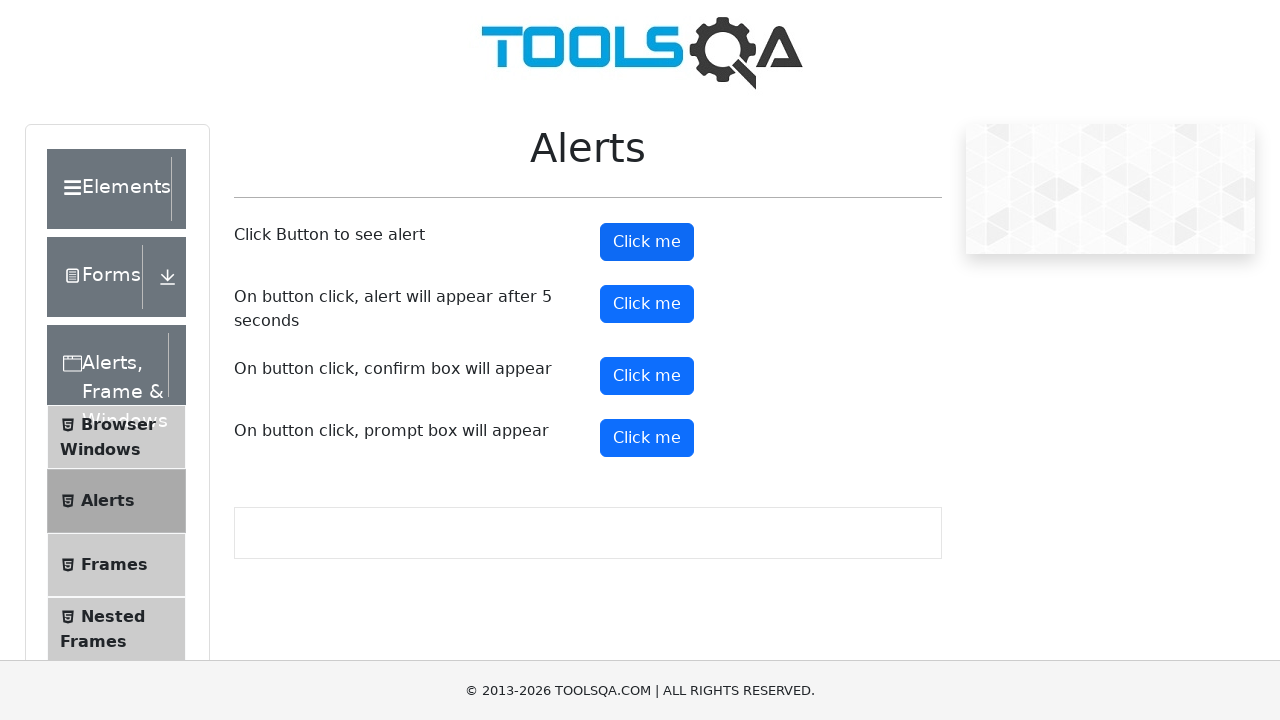

Waited for alert to be processed
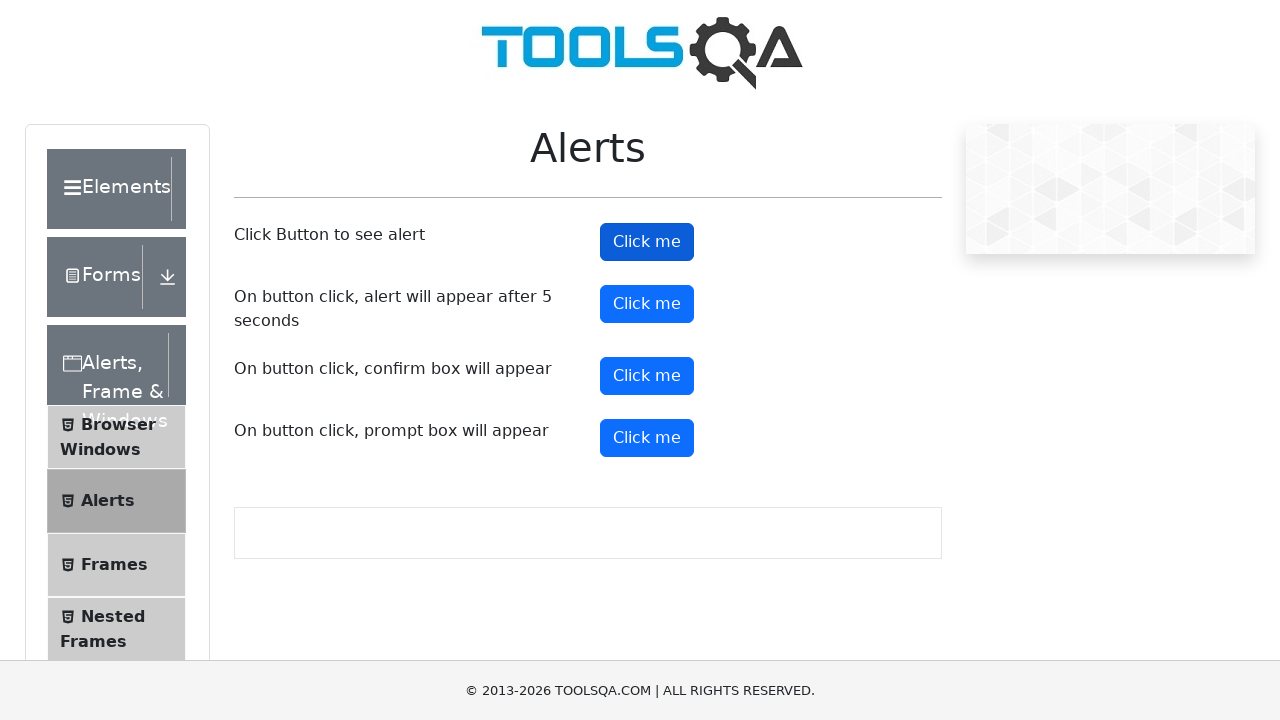

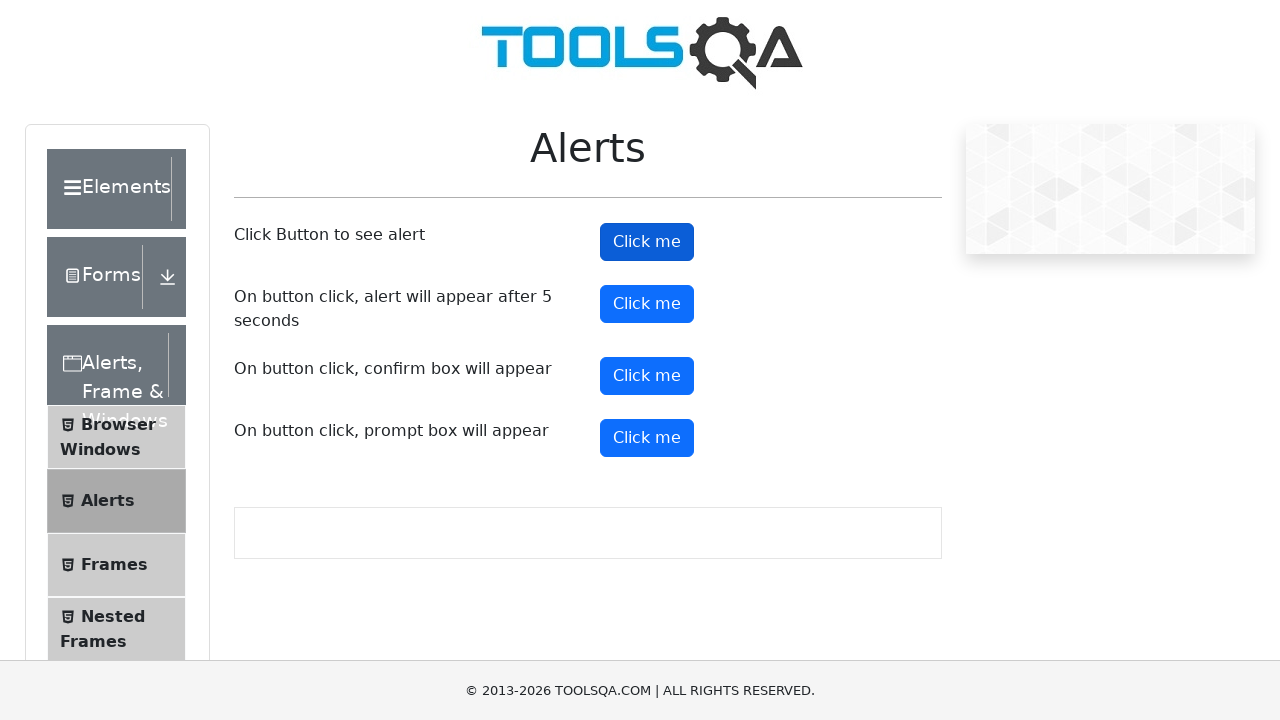